Tests navigation to the Edit page on LetCode using fluent wait pattern and fills in the full name field

Starting URL: https://letcode.in/test

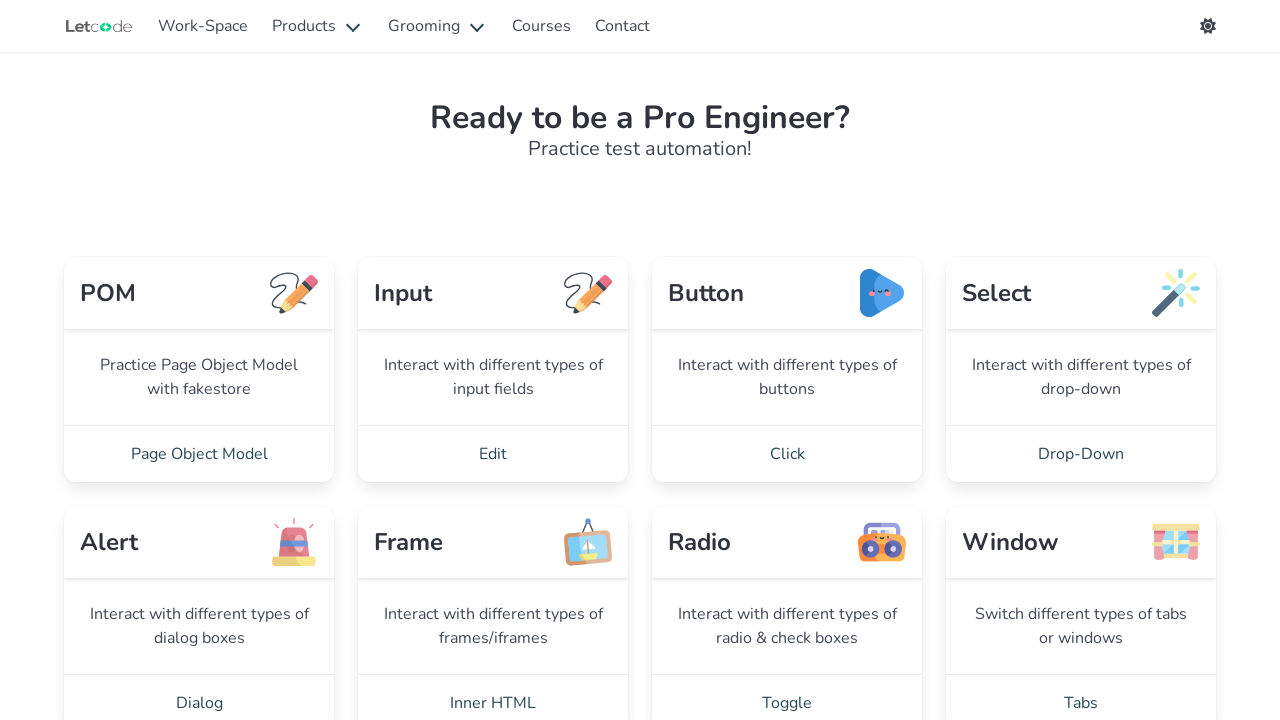

Waited for Edit link to become visible
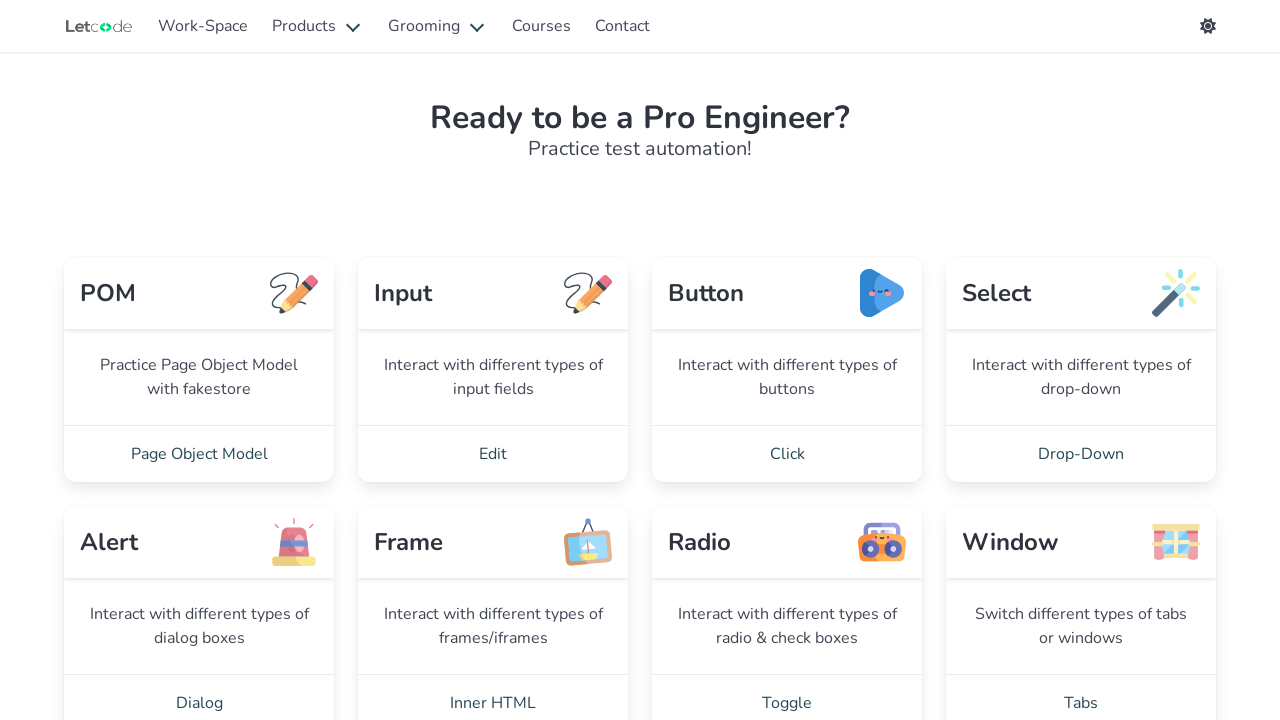

Clicked the Edit link to navigate to Edit page at (493, 454) on xpath=//a[text()=' Edit ']
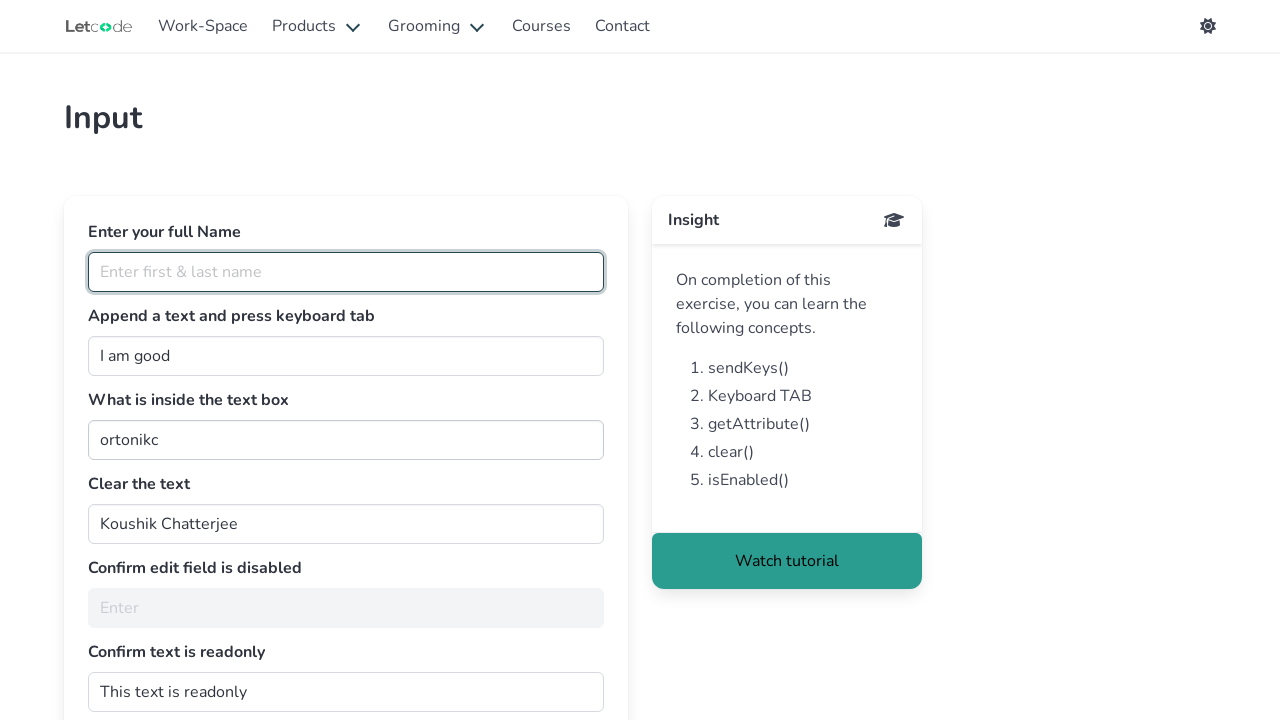

Filled full name field with 'akshay' on #fullName
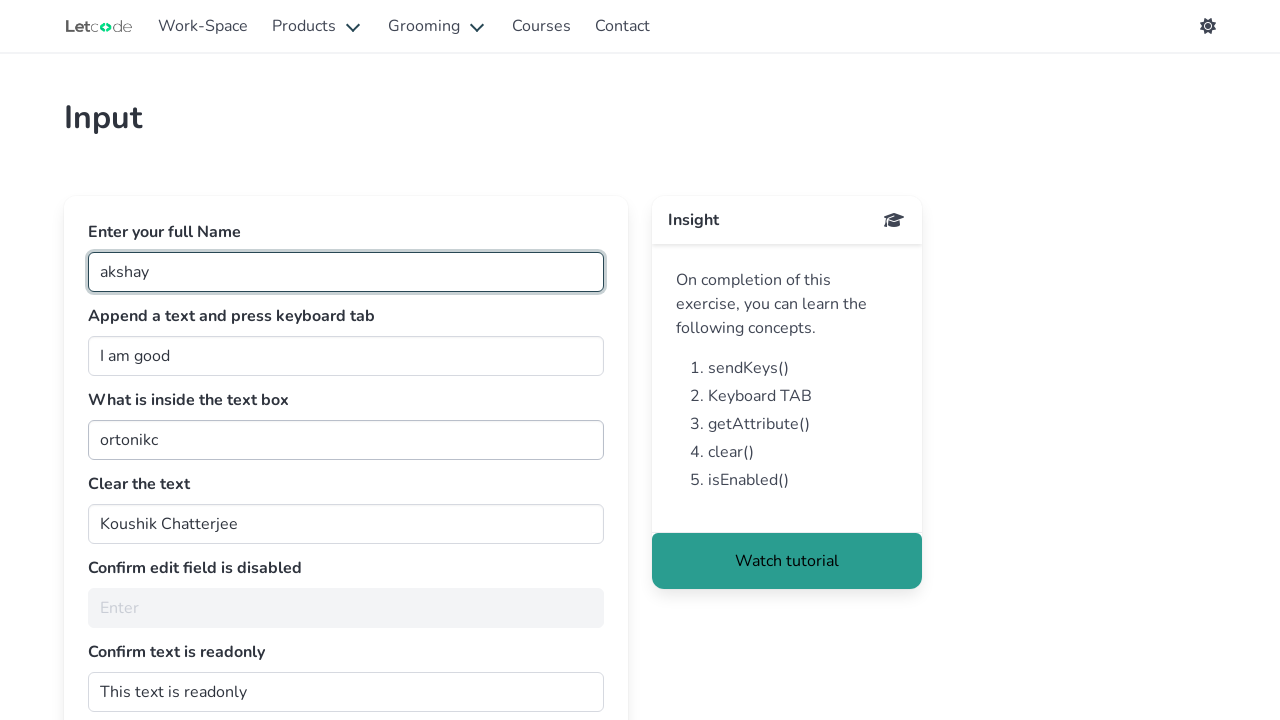

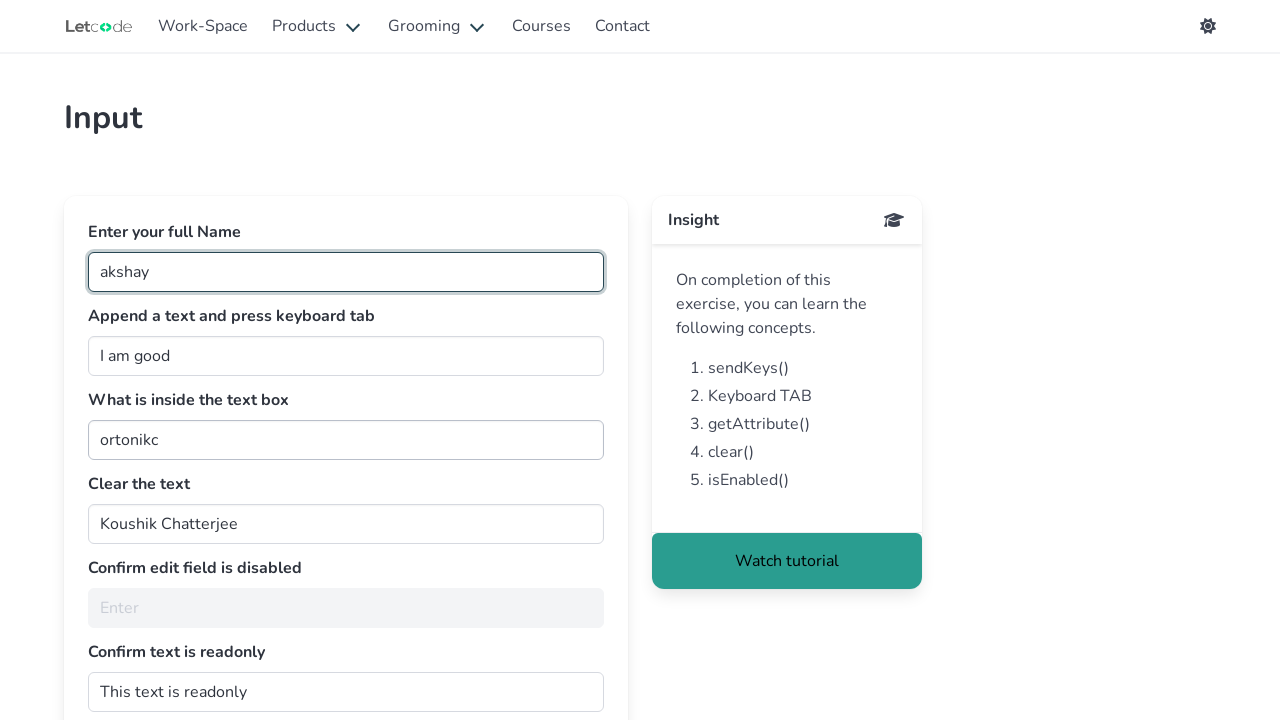